Tests the font download functionality on BitFontMaker2 gallery by clicking the download button and accepting the confirmation alert dialog.

Starting URL: https://www.pentacom.jp/pentacom/bitfontmaker2/gallery/?id=18907

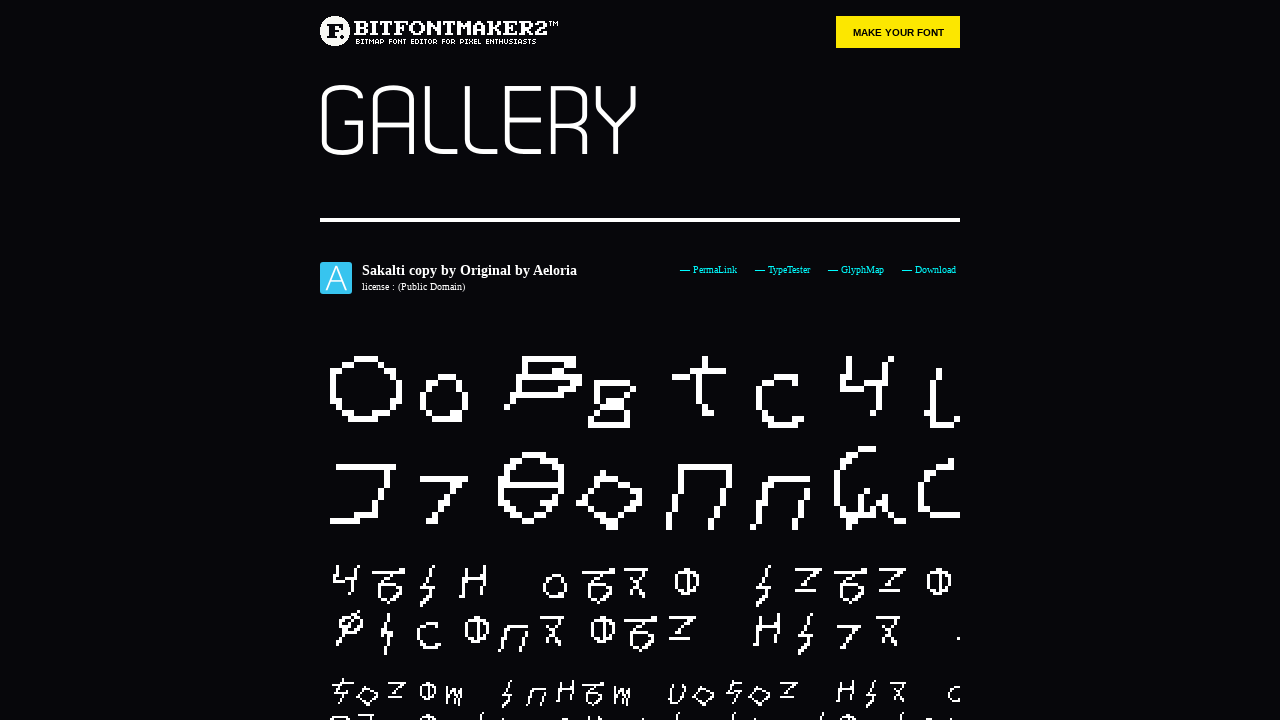

Waited for page to load (networkidle state)
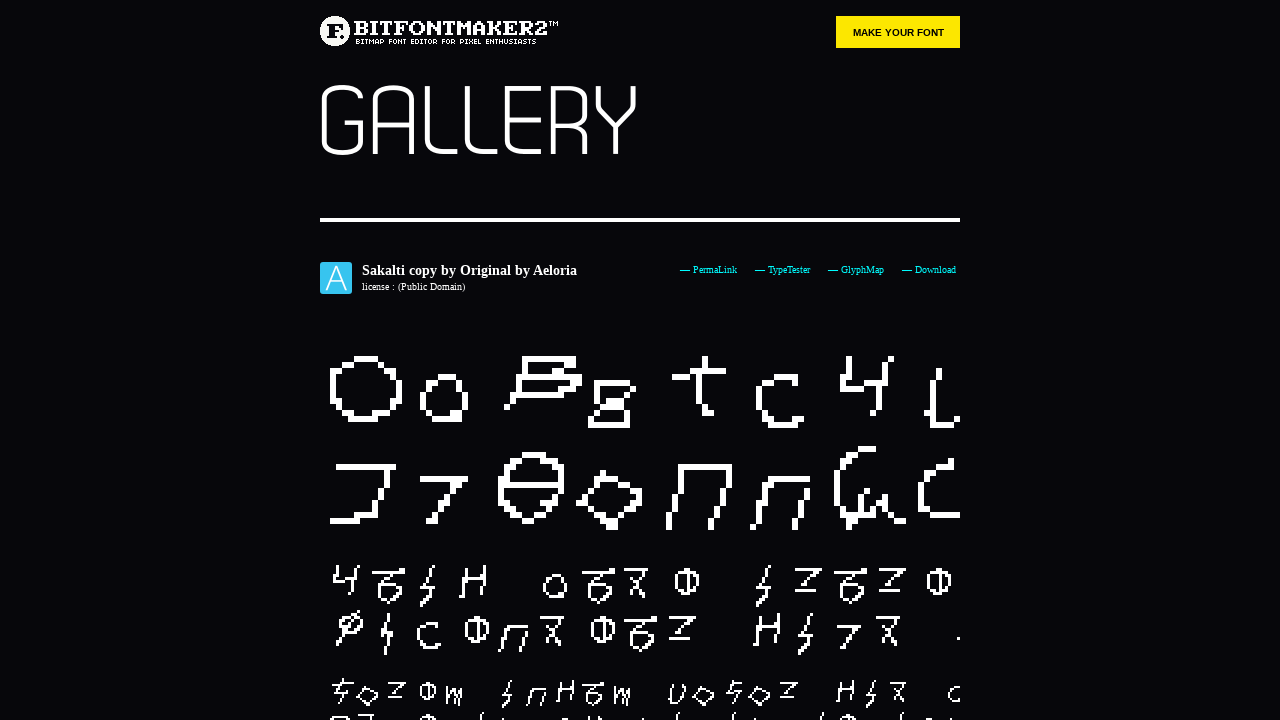

Clicked the DOWNLOAD button at (730, 507) on xpath=//a[text()='DOWNLOAD']
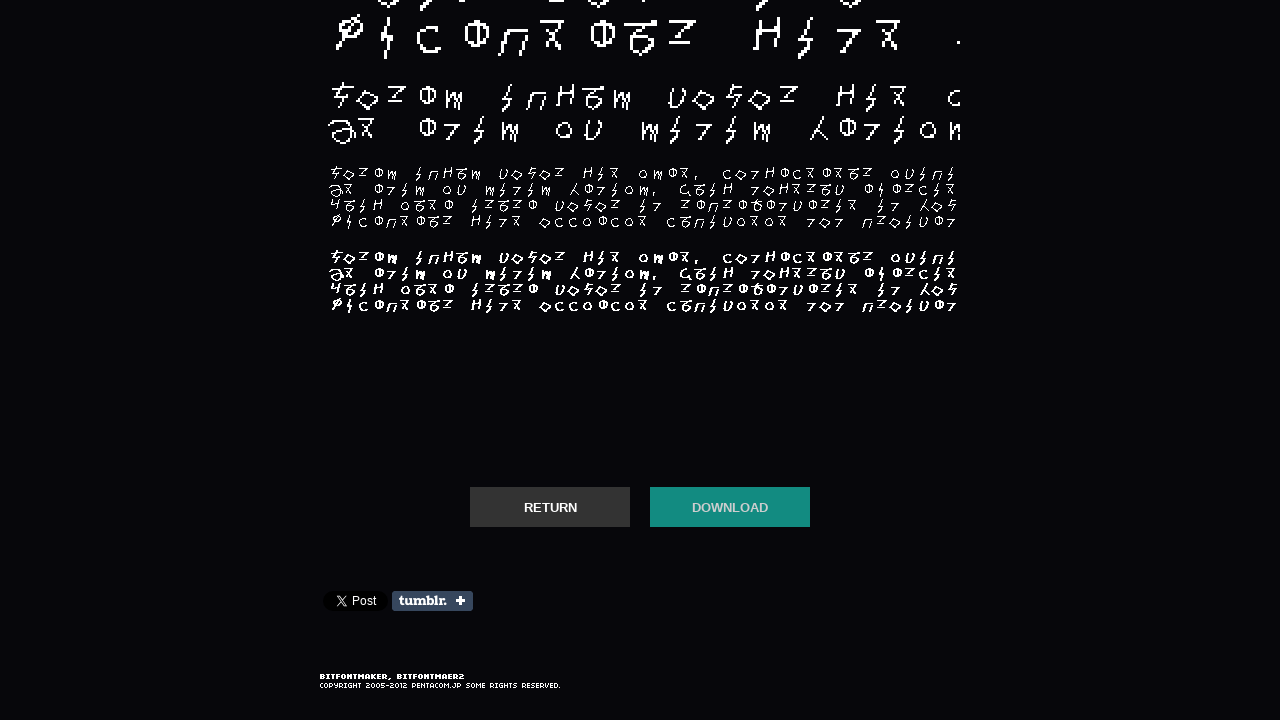

Set up dialog handler to accept confirmation alert
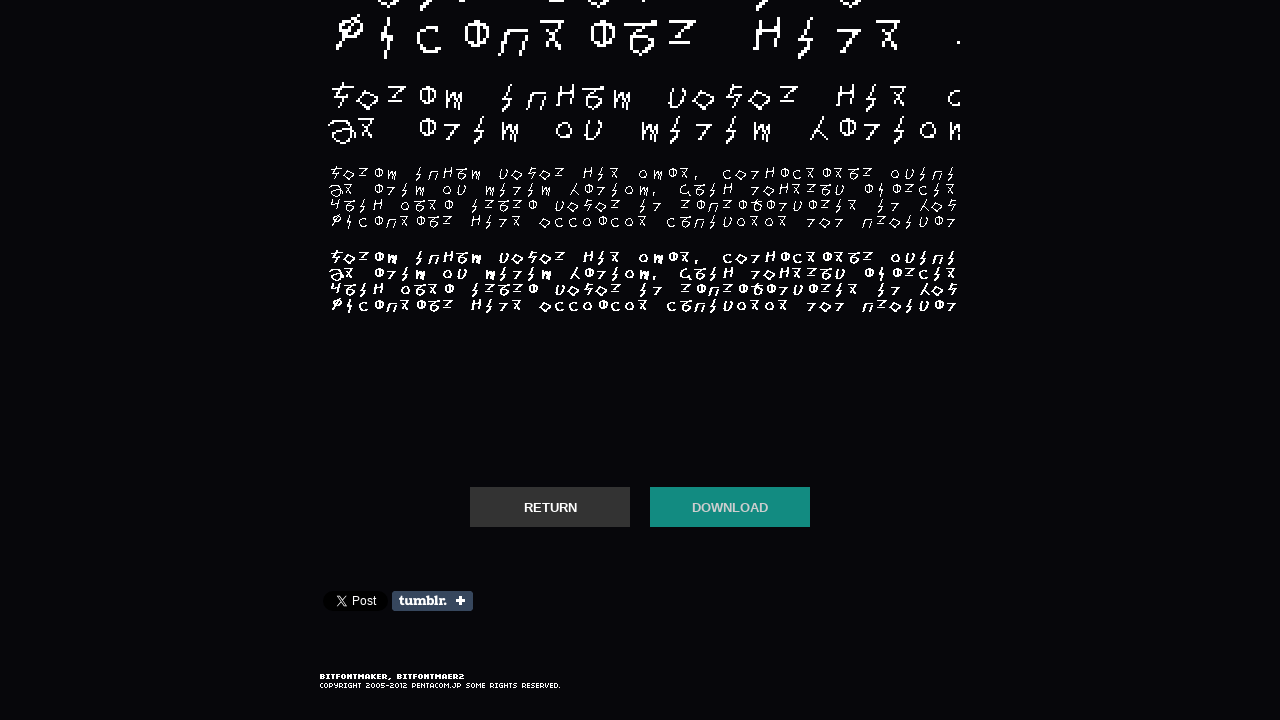

Waited 2 seconds for dialog to appear and be processed
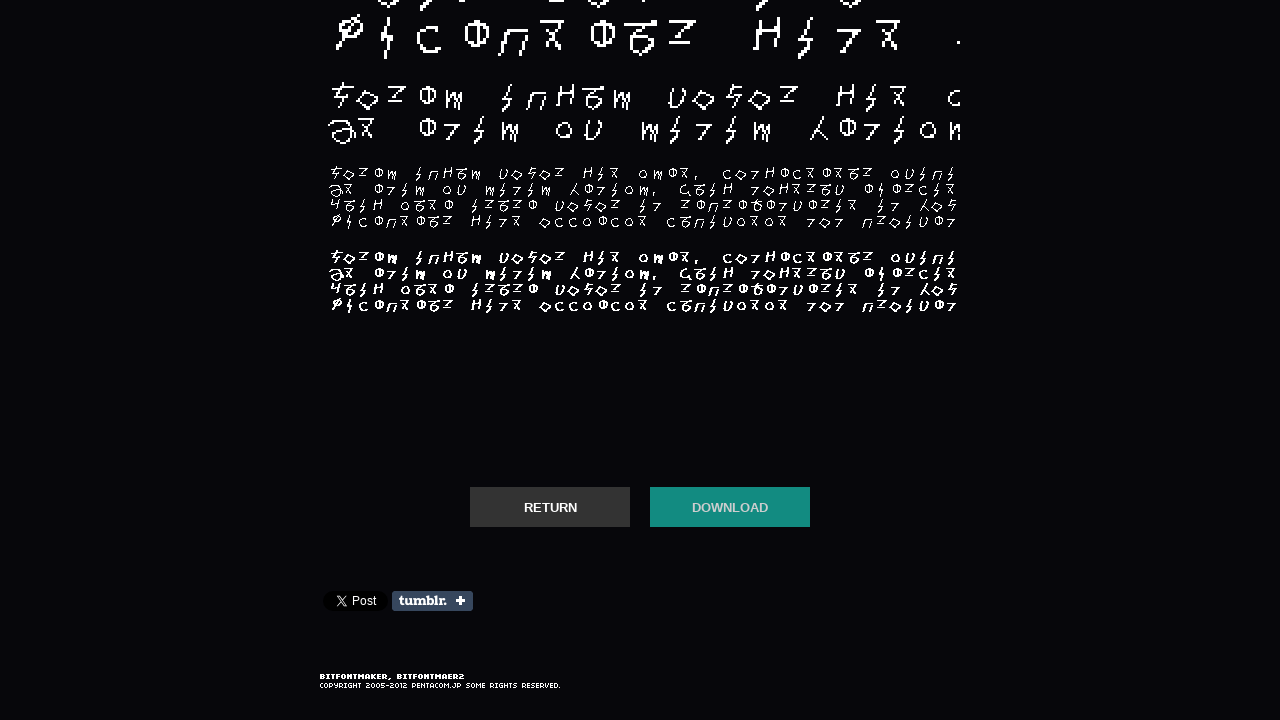

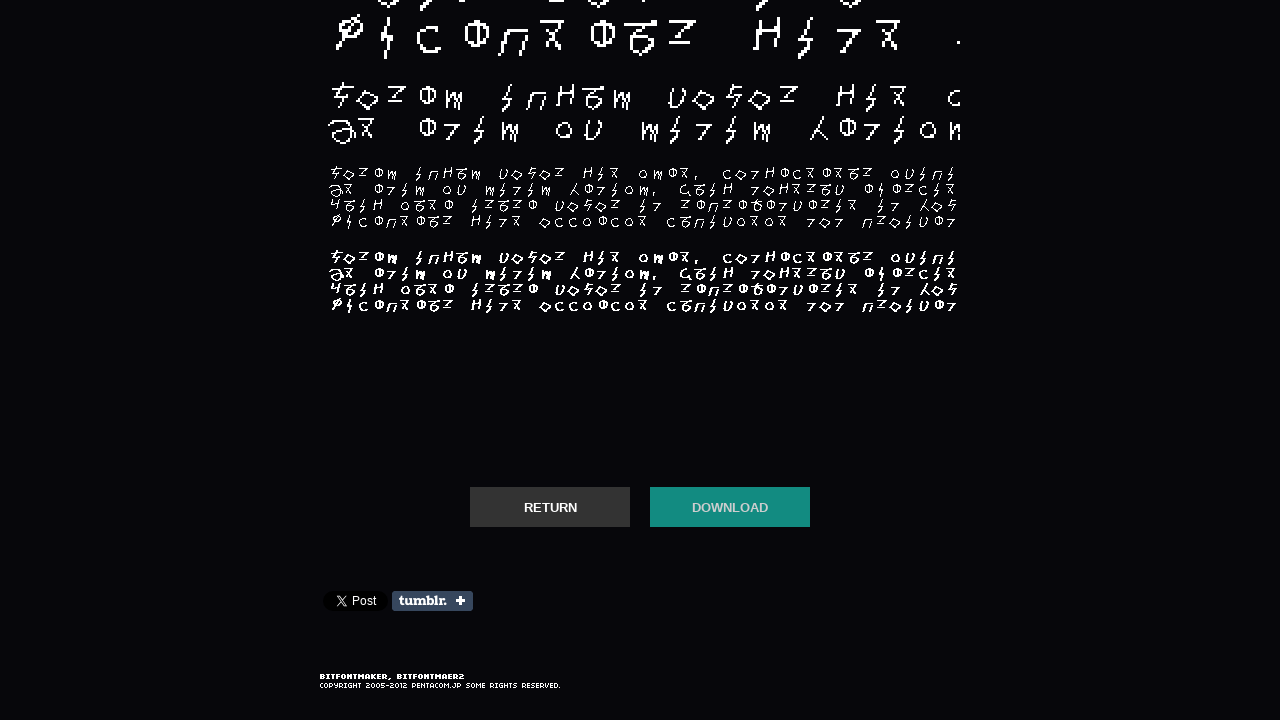